Clicks on Team submenu and verifies the three site creators' names are displayed

Starting URL: http://www.99-bottles-of-beer.net/

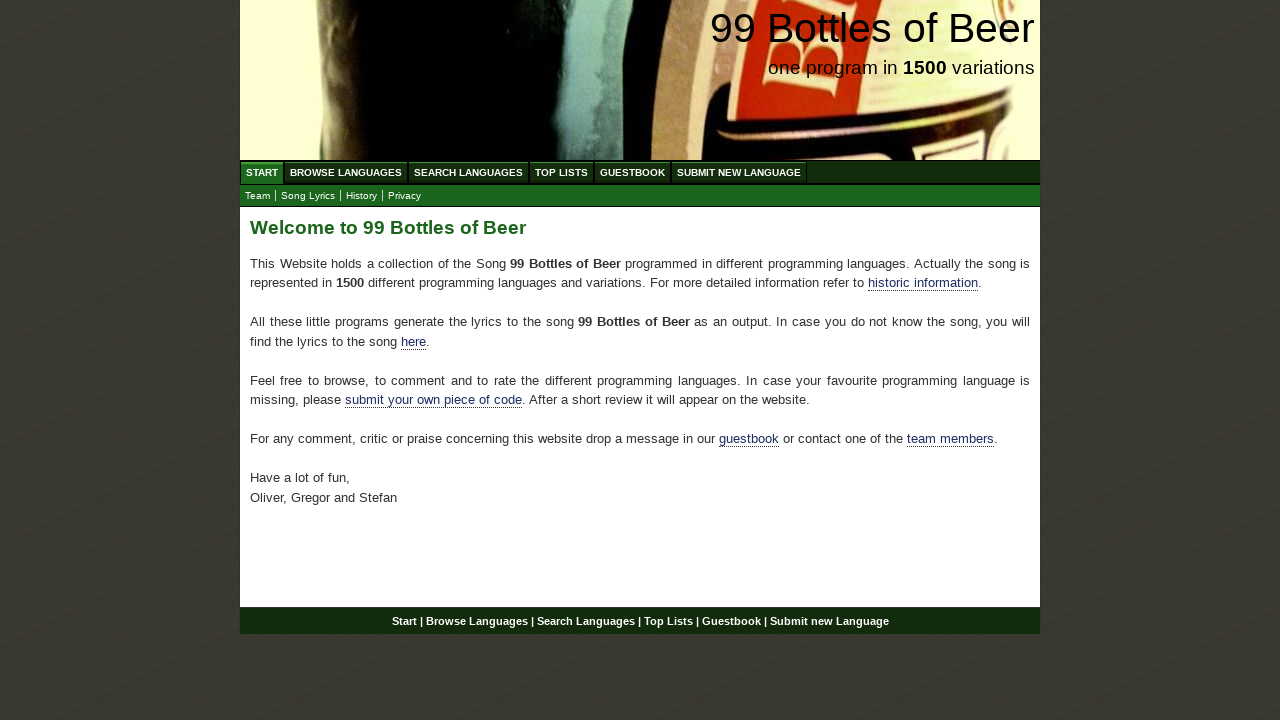

Clicked on Team submenu item at (258, 196) on xpath=//body/div[@id='wrap']/div[@id='navigation']/ul[@id='submenu']/li/a[@href=
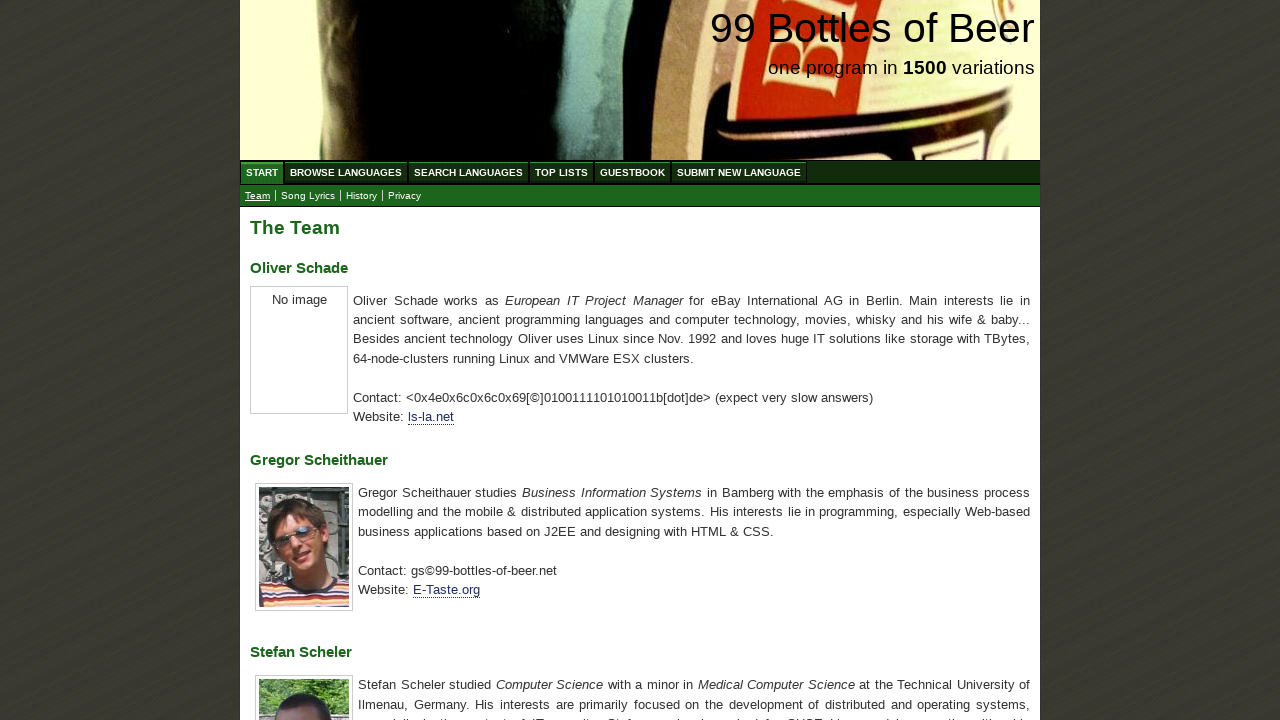

Verified Oliver Schade name is displayed
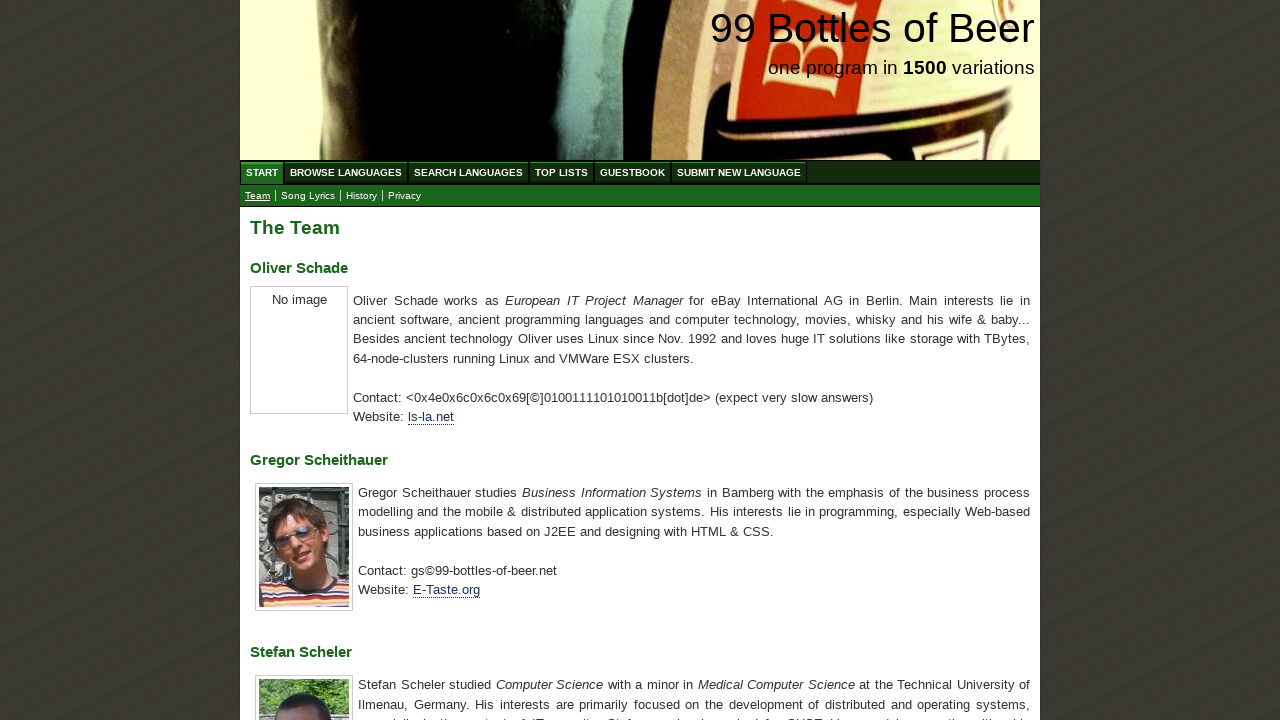

Verified Gregor Scheithauer name is displayed
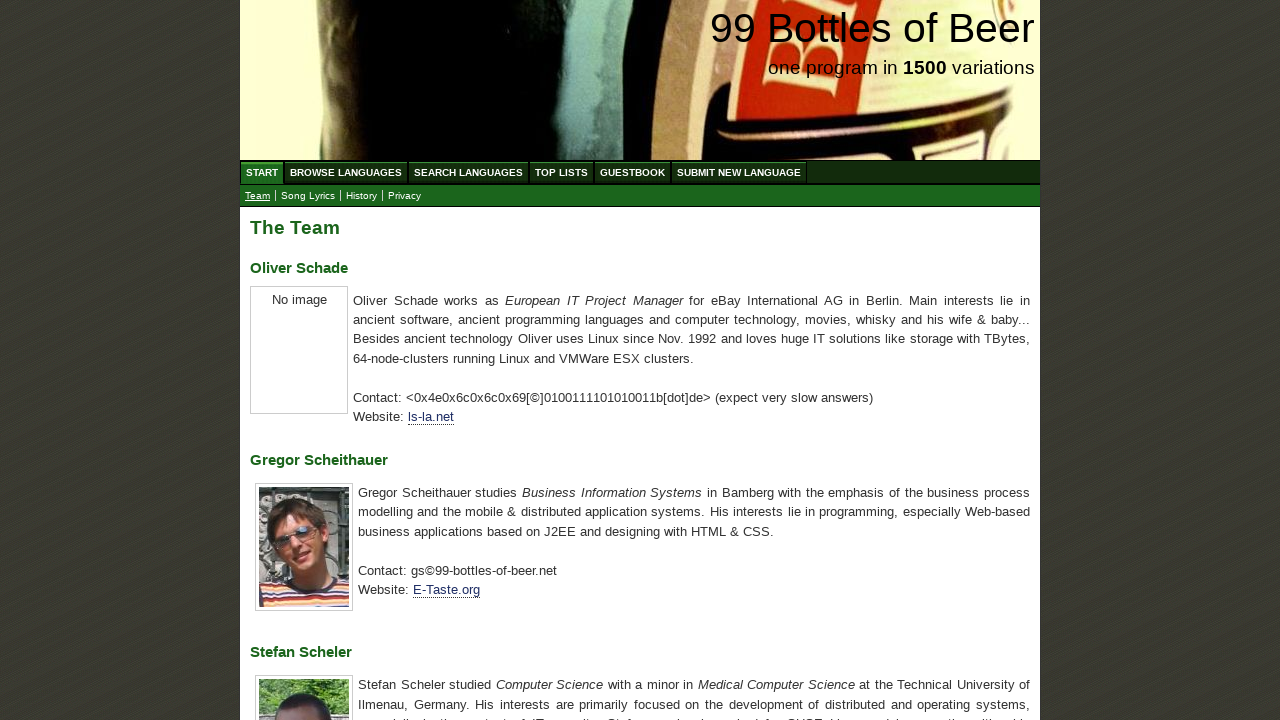

Verified Stefan Scheler name is displayed
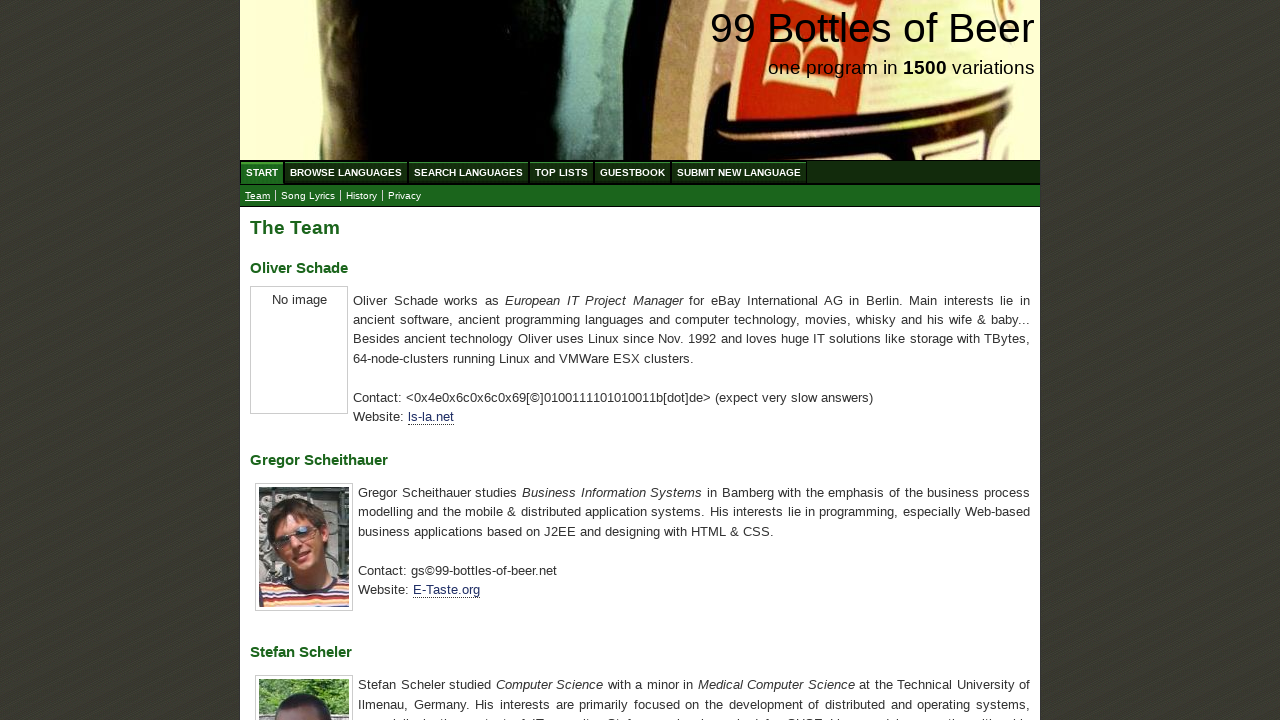

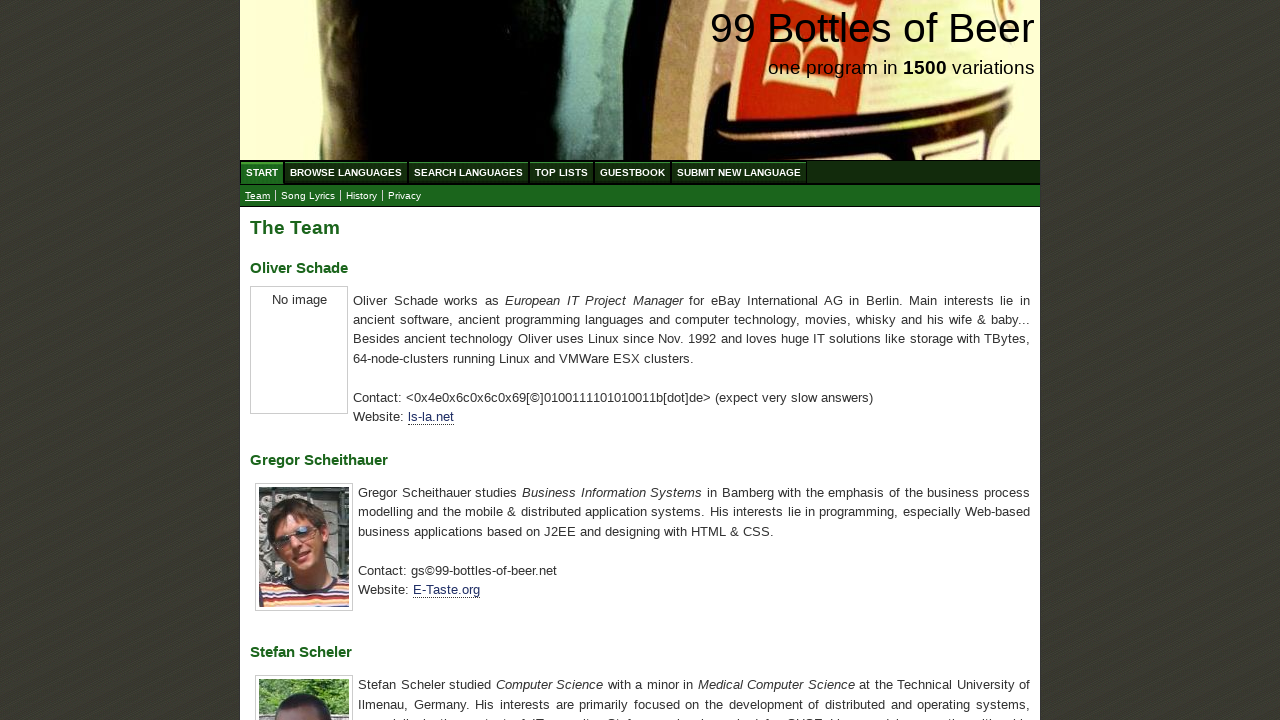